Tests iframe interactions by switching between frames and clicking buttons within them

Starting URL: https://www.leafground.com/frame.xhtml

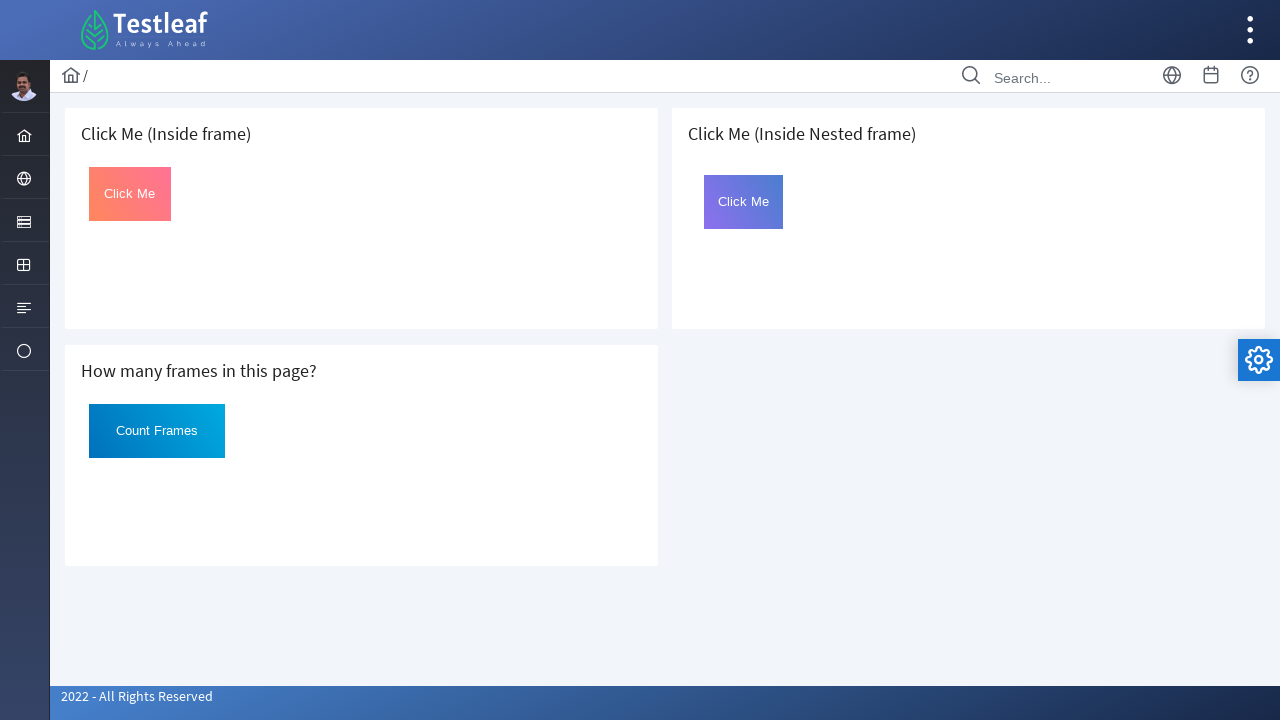

Retrieved all iframes from page - Total: 3
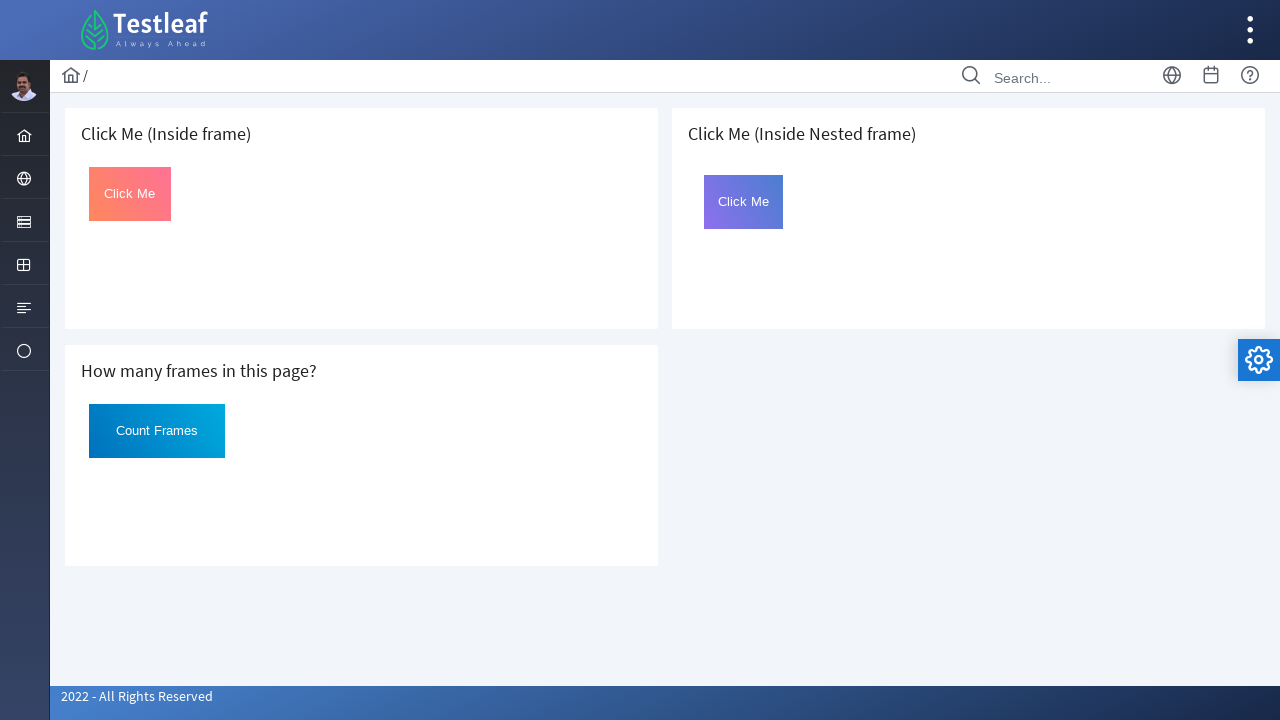

Located the first iframe
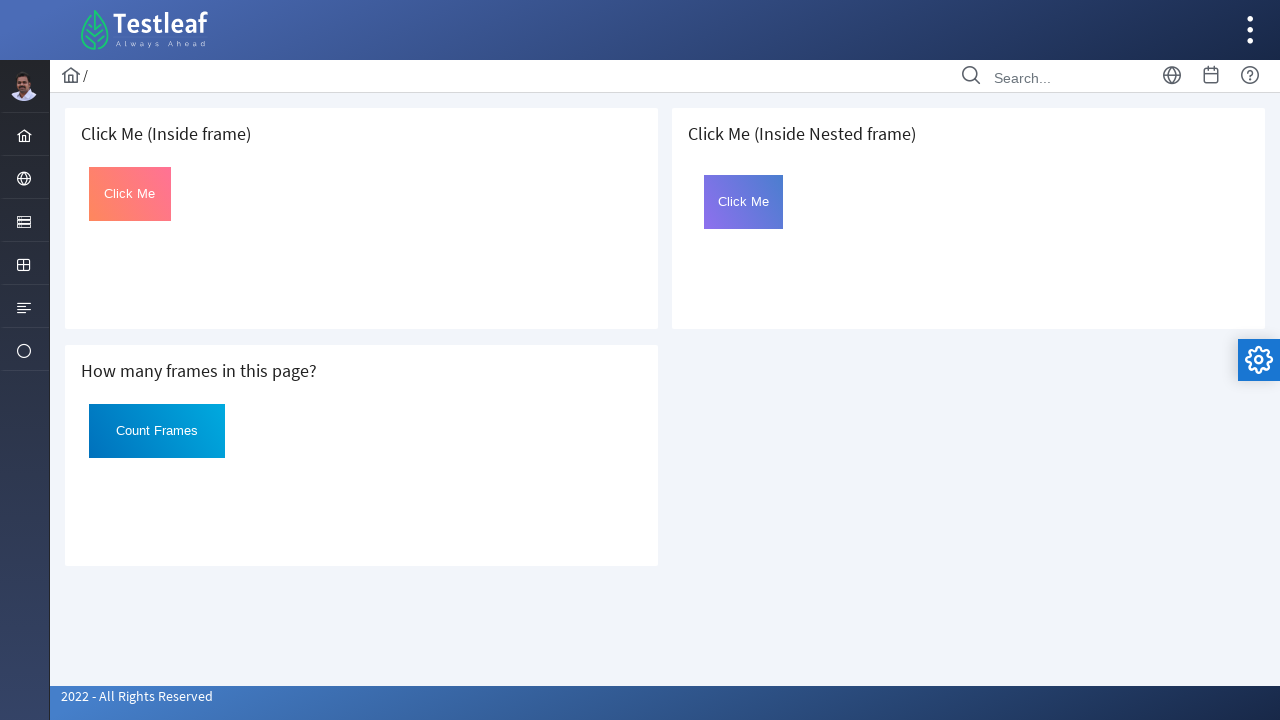

Located button with id 'Click' in first frame
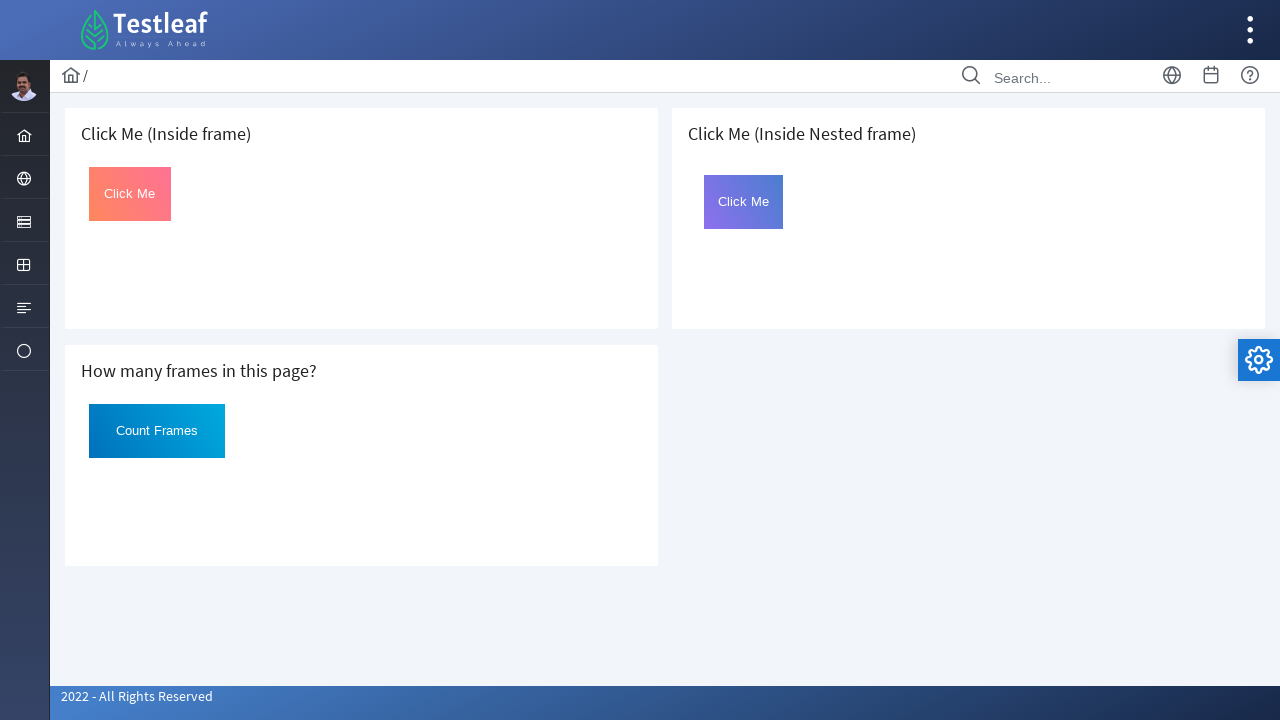

Clicked button in first iframe at (130, 194) on iframe >> nth=0 >> internal:control=enter-frame >> button#Click
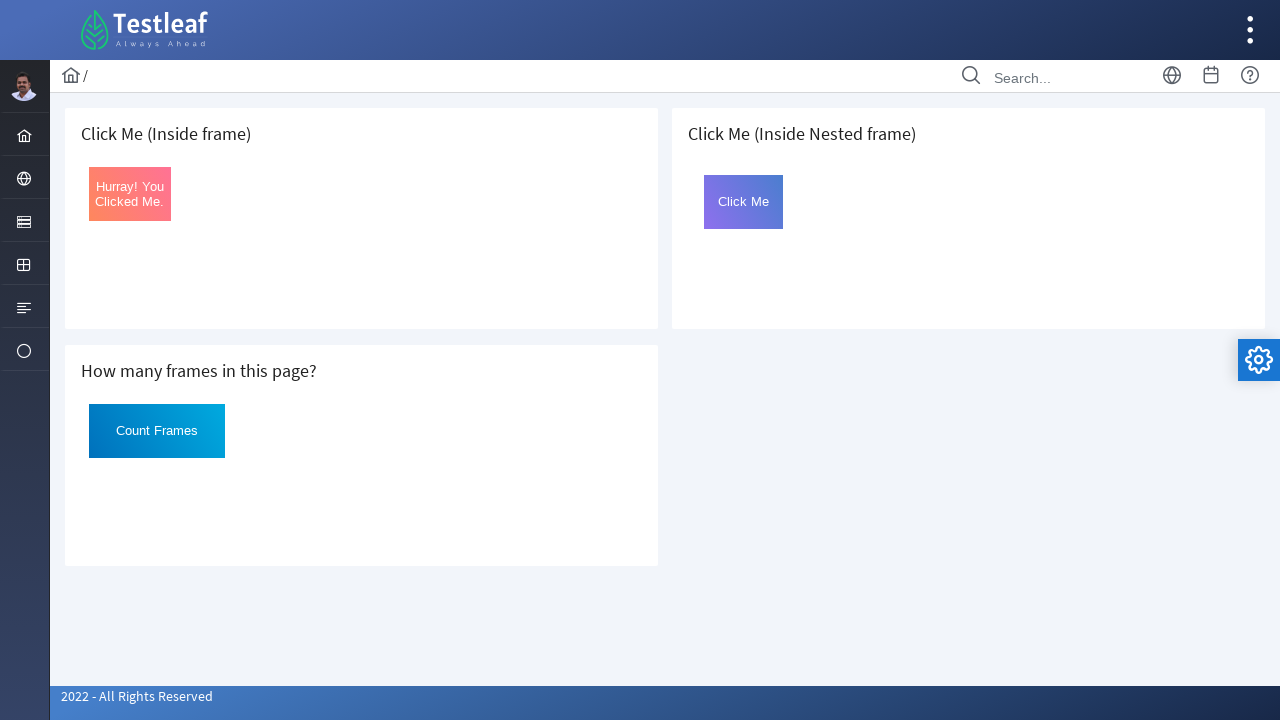

Retrieved button text from first frame: 'Hurray! You Clicked Me.'
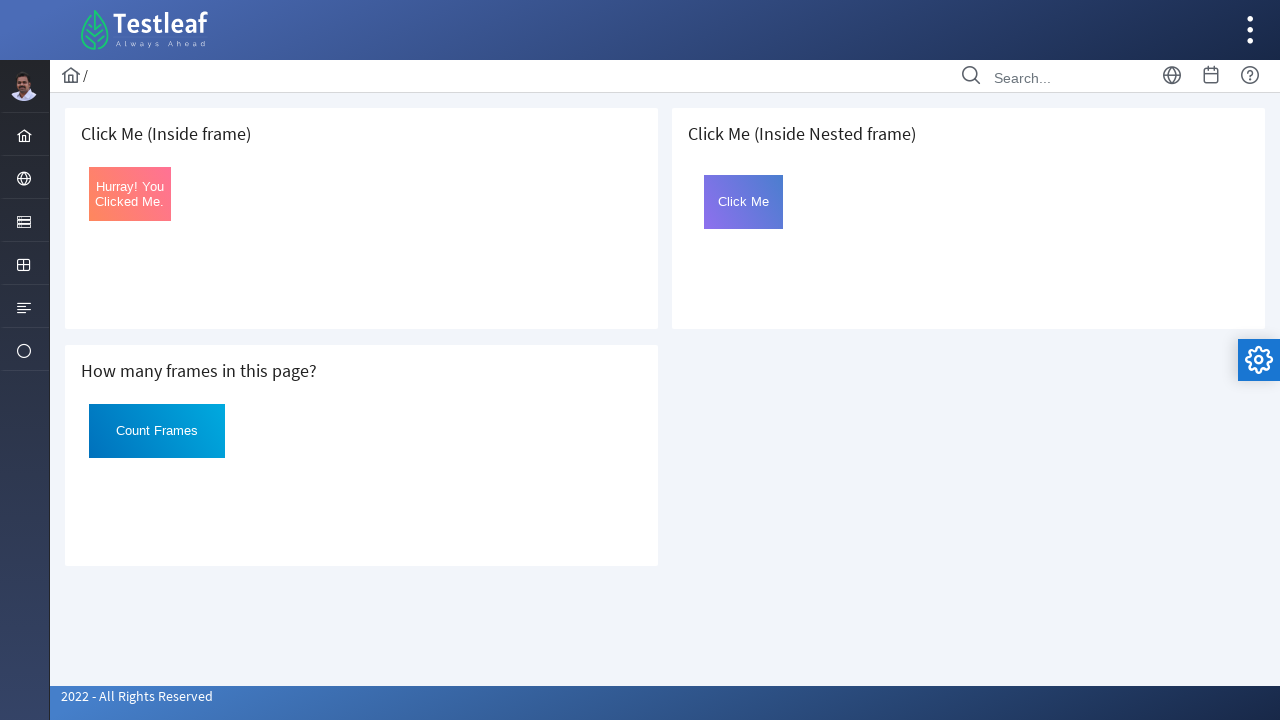

Located the third iframe
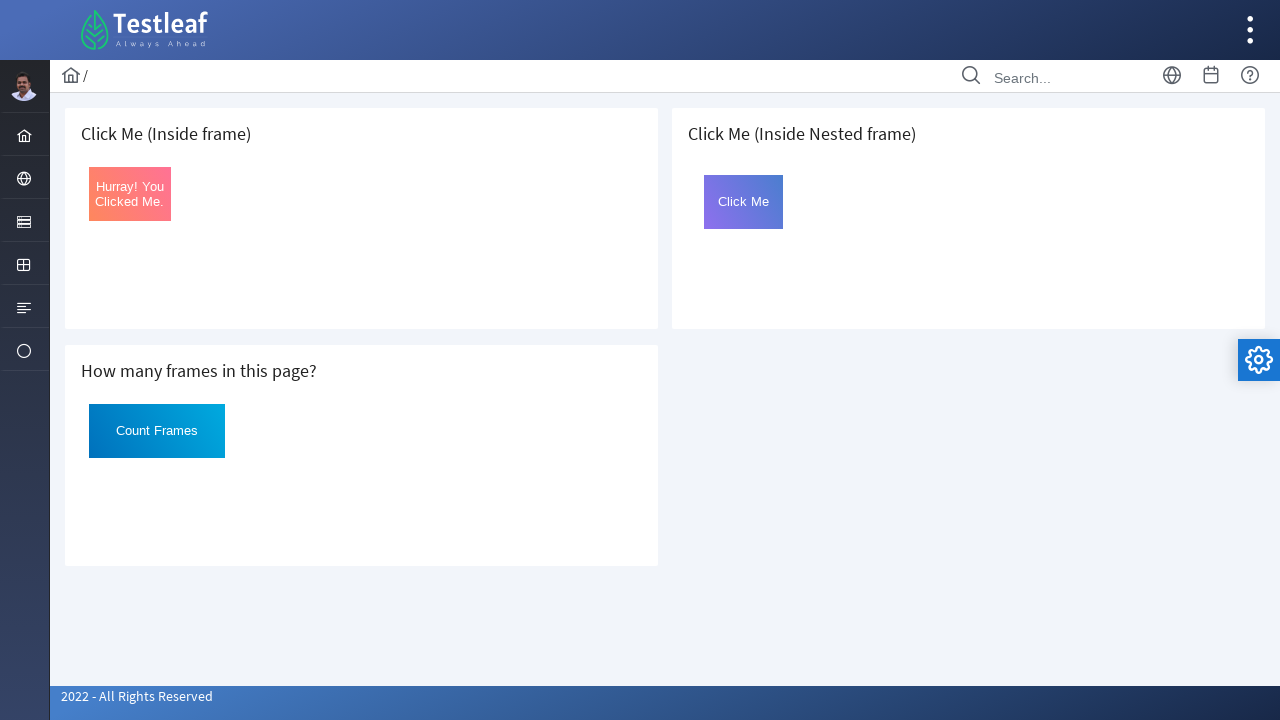

Located nested iframe with name 'frame2' within third iframe
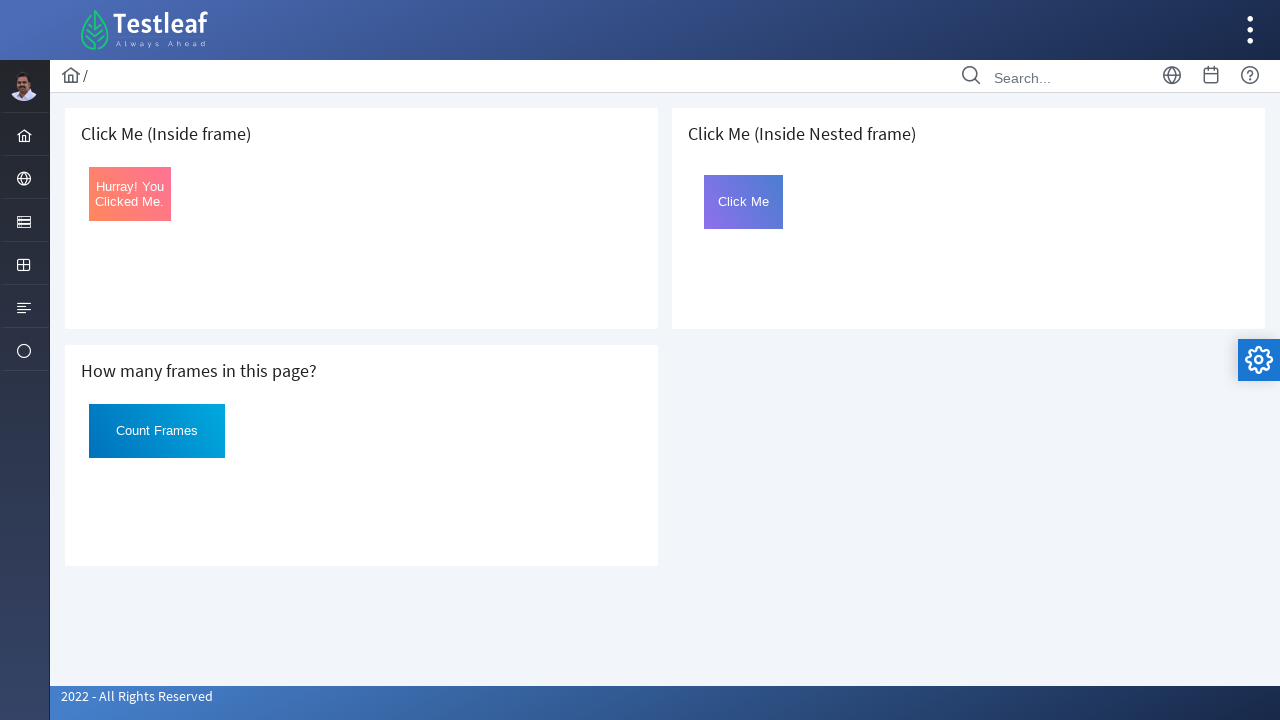

Located button with id 'Click' in nested frame
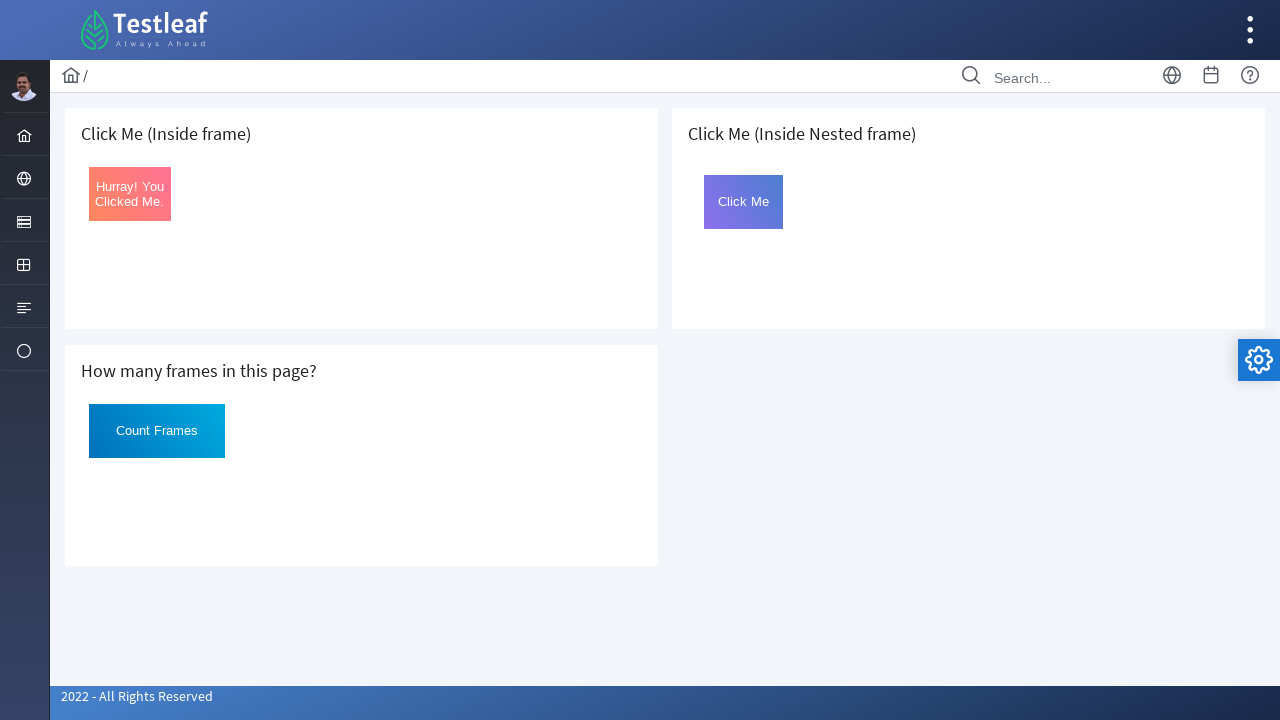

Clicked button in nested iframe at (744, 202) on iframe >> nth=2 >> internal:control=enter-frame >> iframe[name='frame2'] >> inte
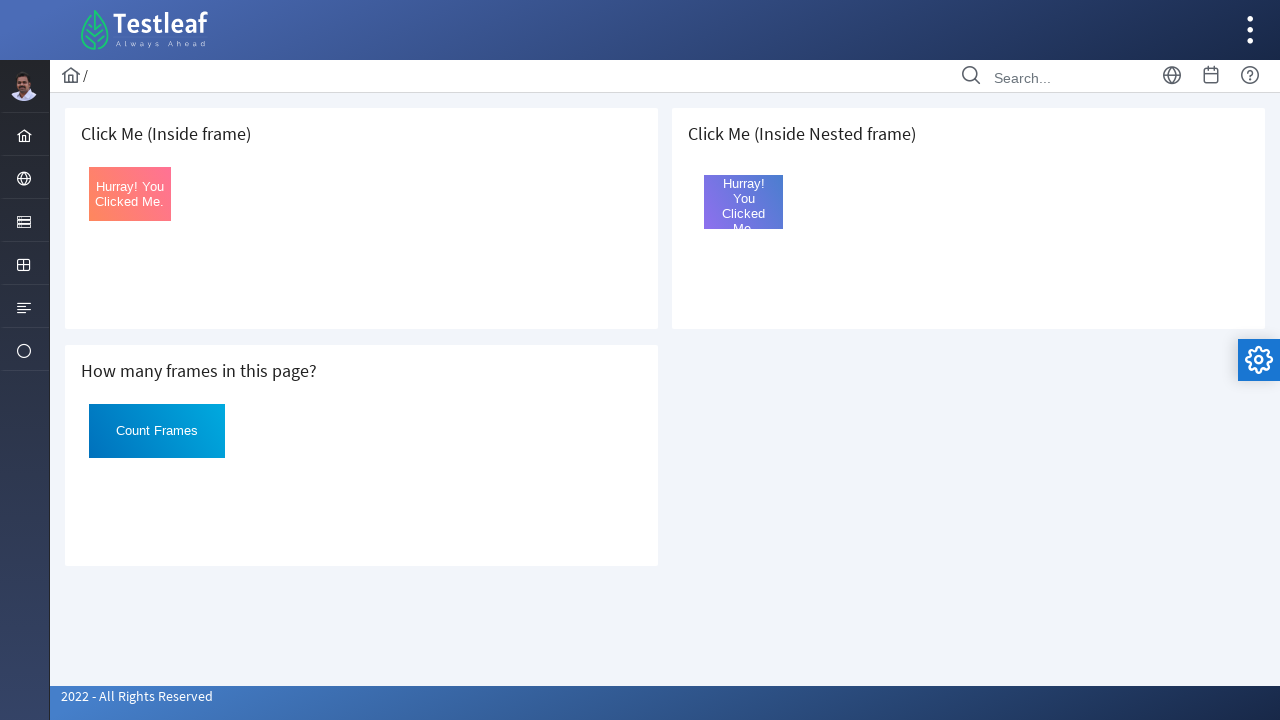

Retrieved button text from nested frame: 'Hurray! You Clicked Me.'
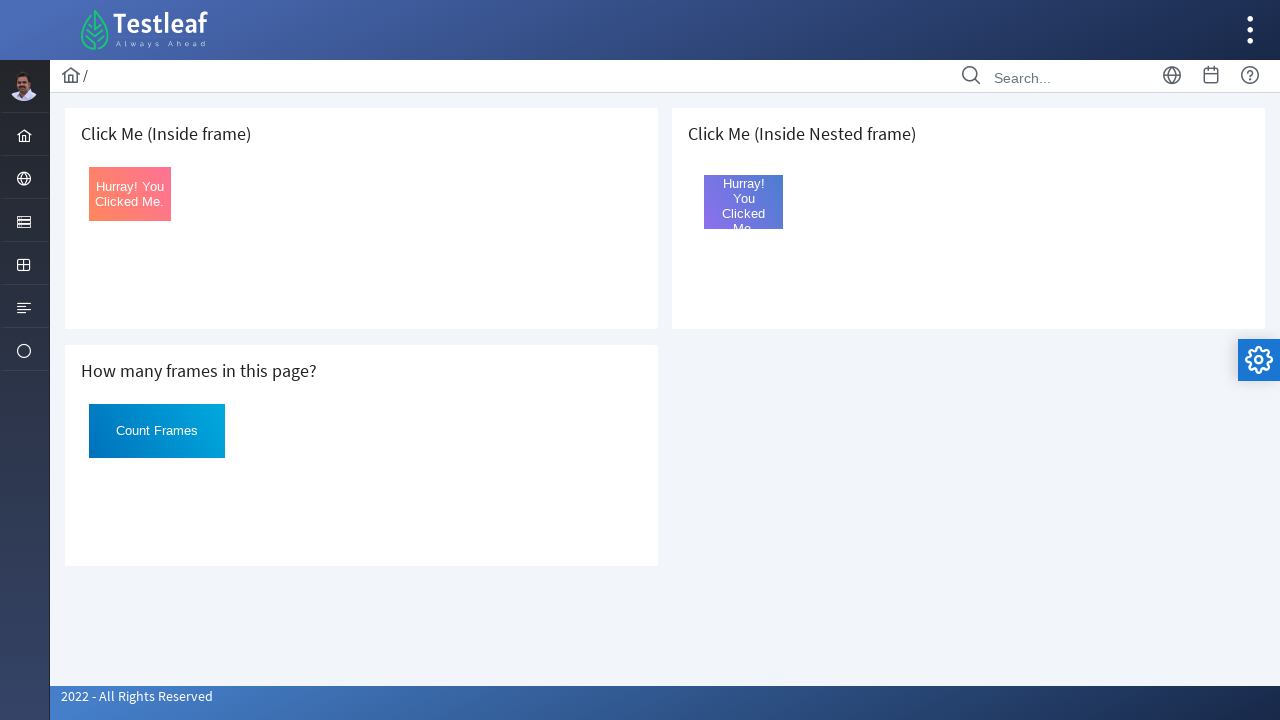

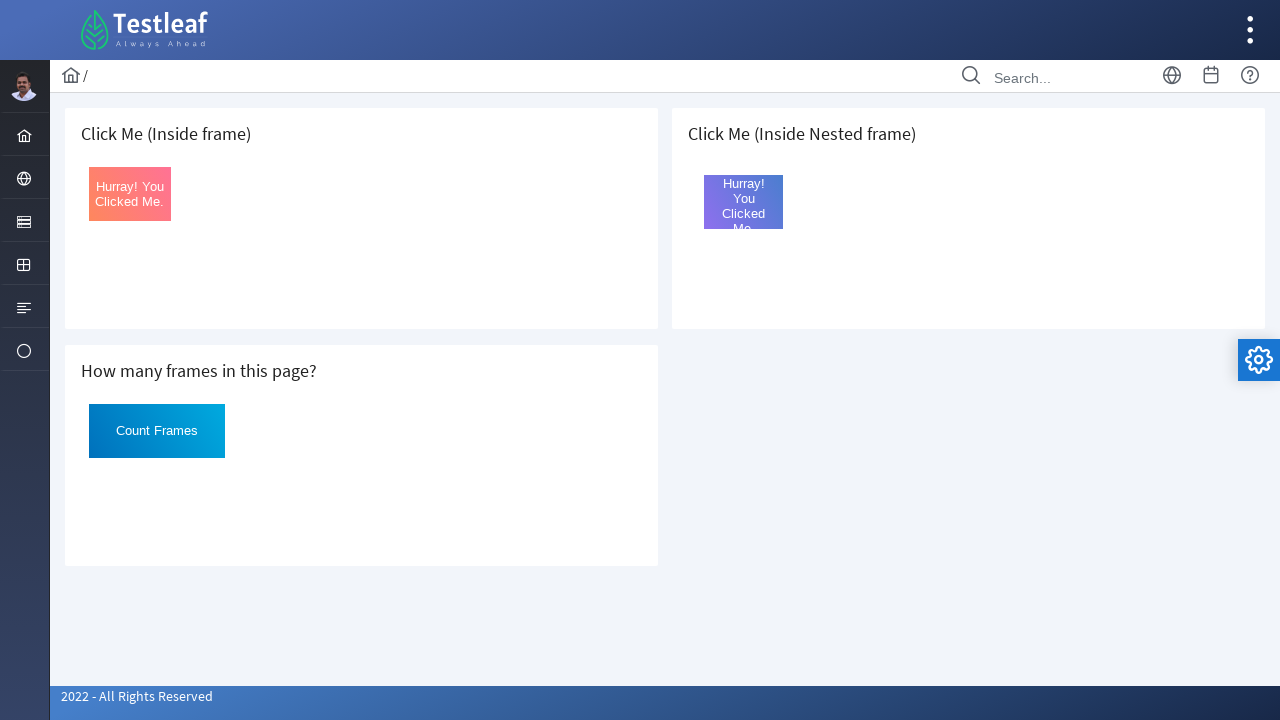